Tests the forget password functionality by clicking the forget password link and verifying the reset password heading is displayed on the page.

Starting URL: https://beta.docuport.app

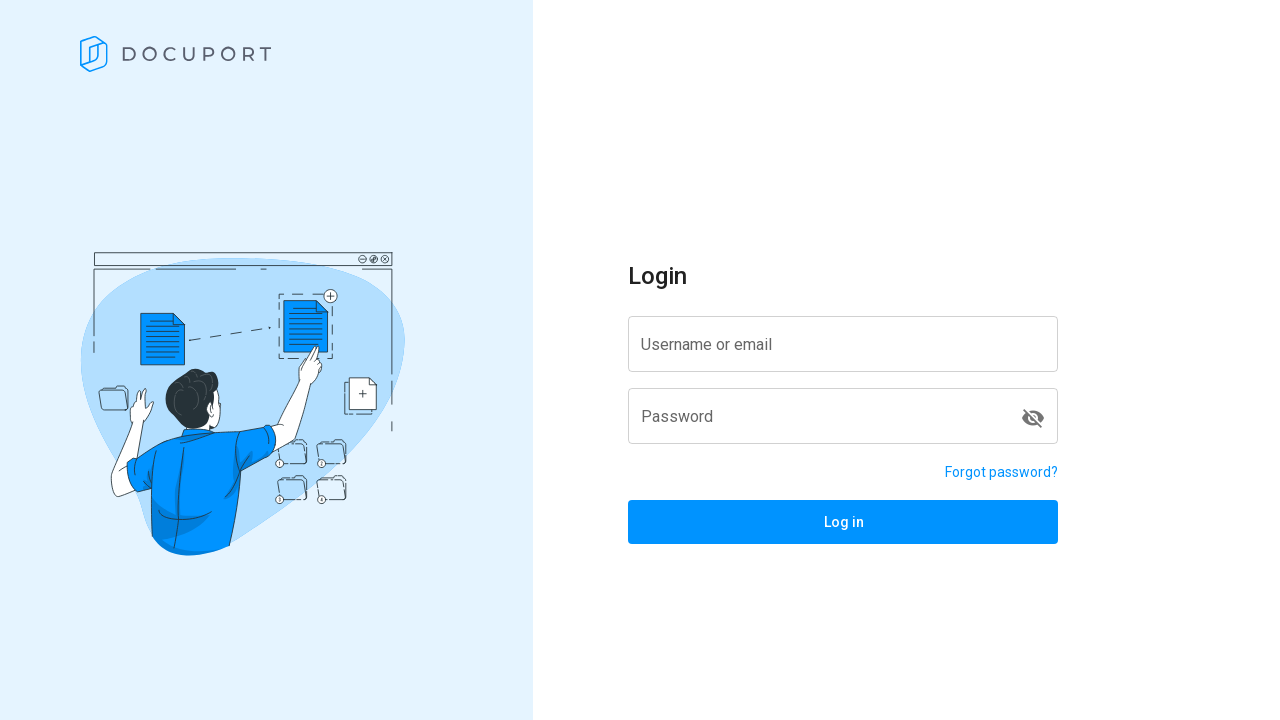

Clicked forget password link at (1002, 472) on a[href='/reset-password']
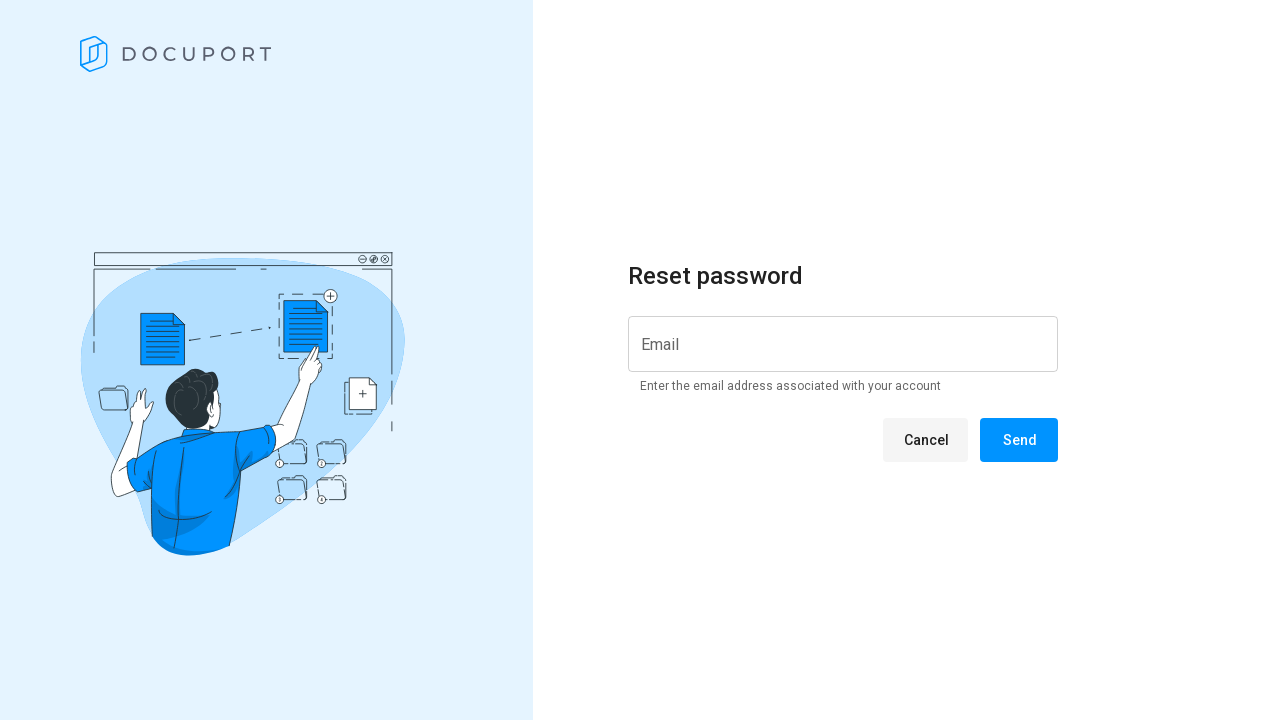

Reset password heading loaded
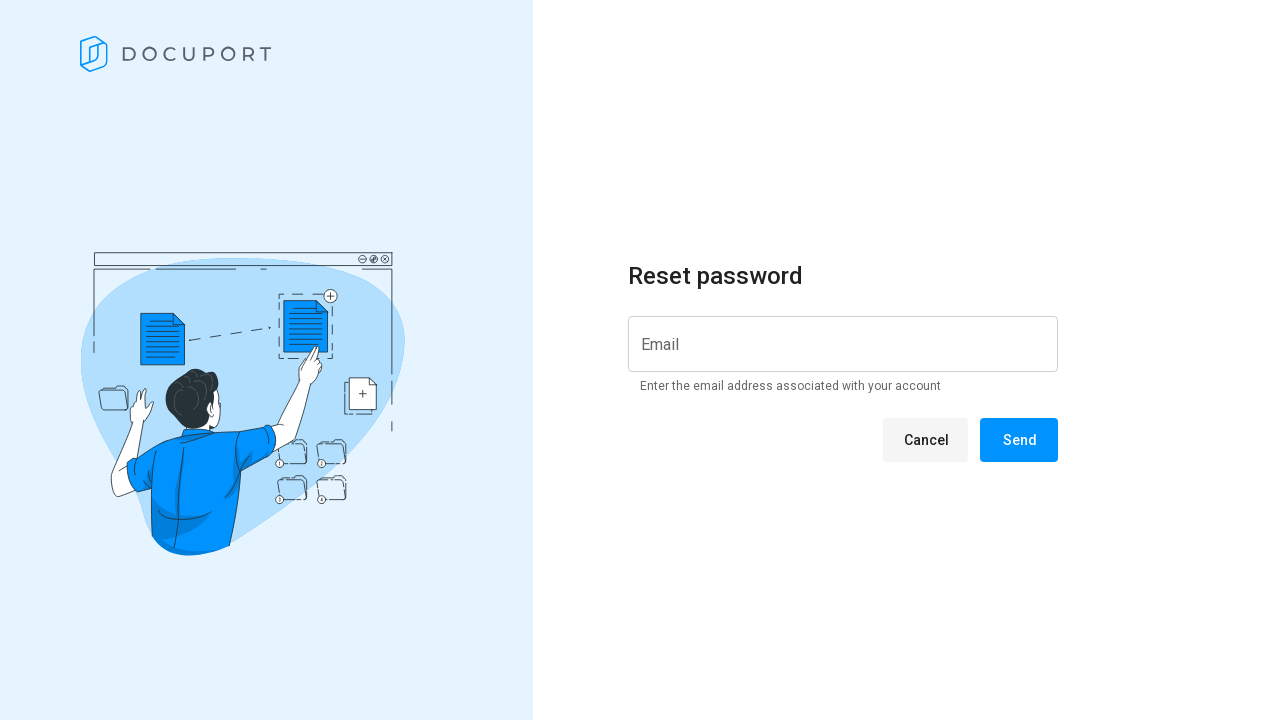

Retrieved reset password heading text:  Reset password 
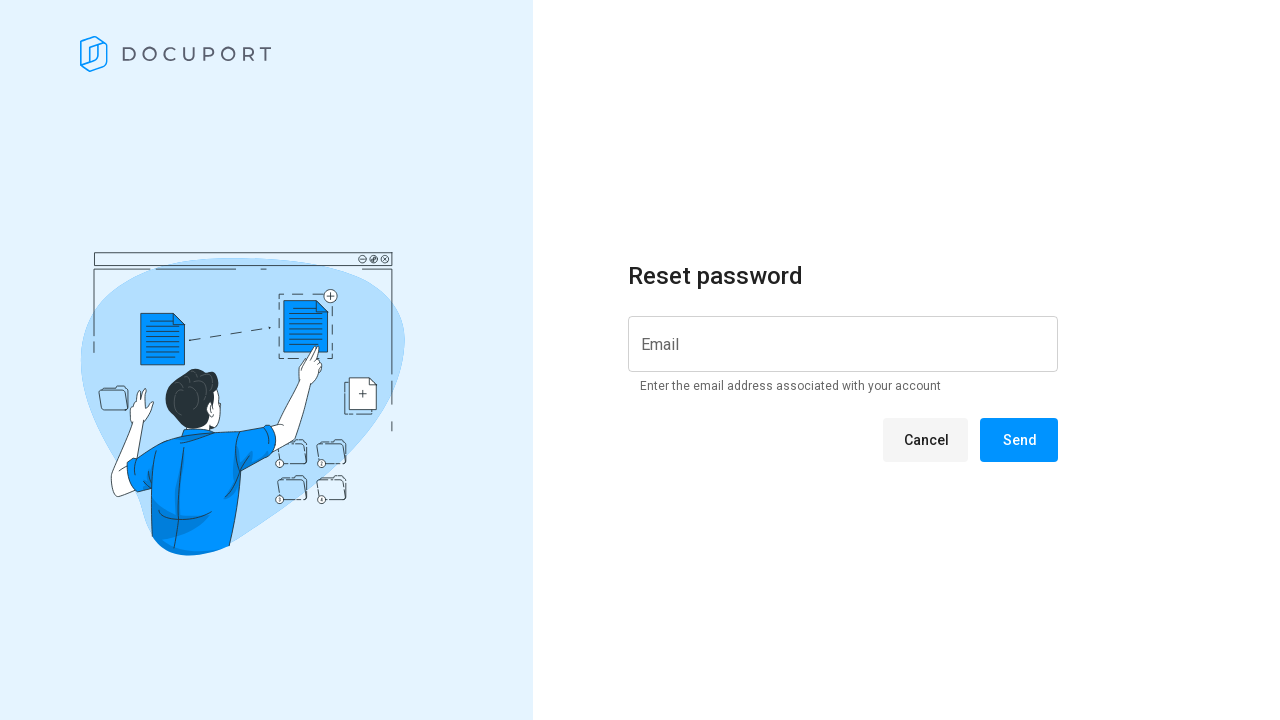

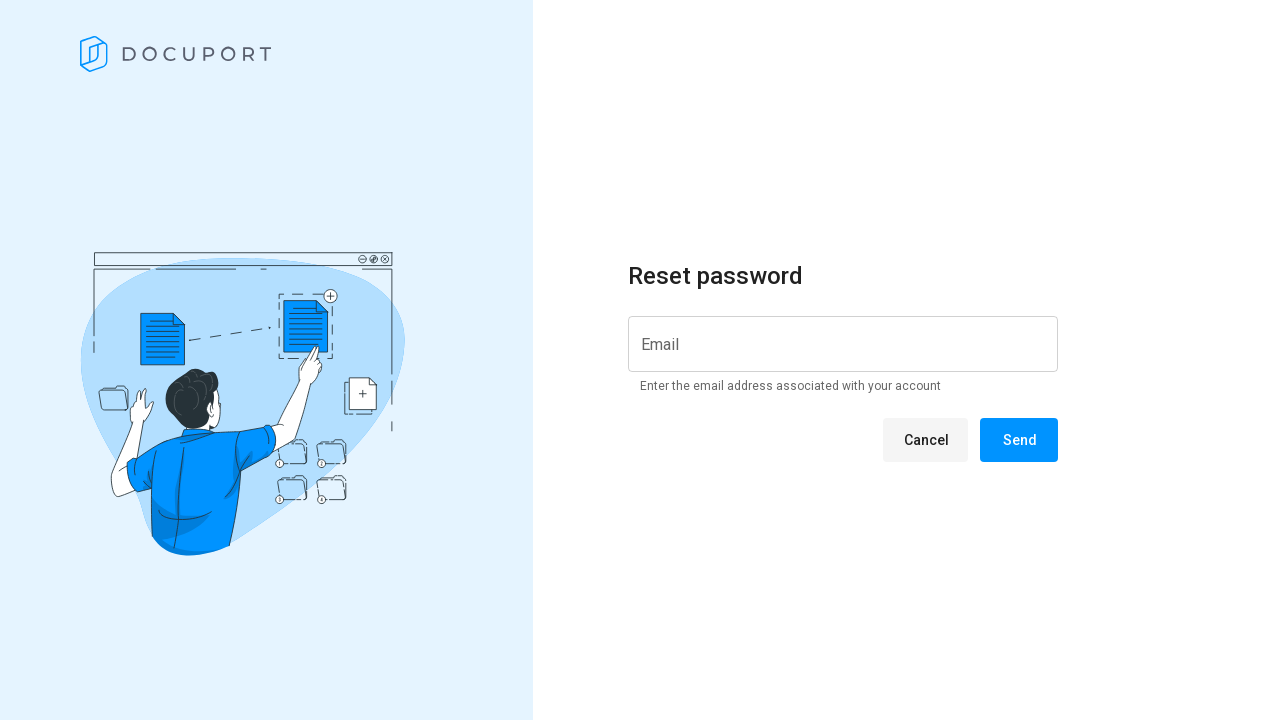